Tests a simple calculator demo by entering two numbers, clicking the calculate button, and verifying the result displays correctly

Starting URL: http://juliemr.github.io/protractor-demo/

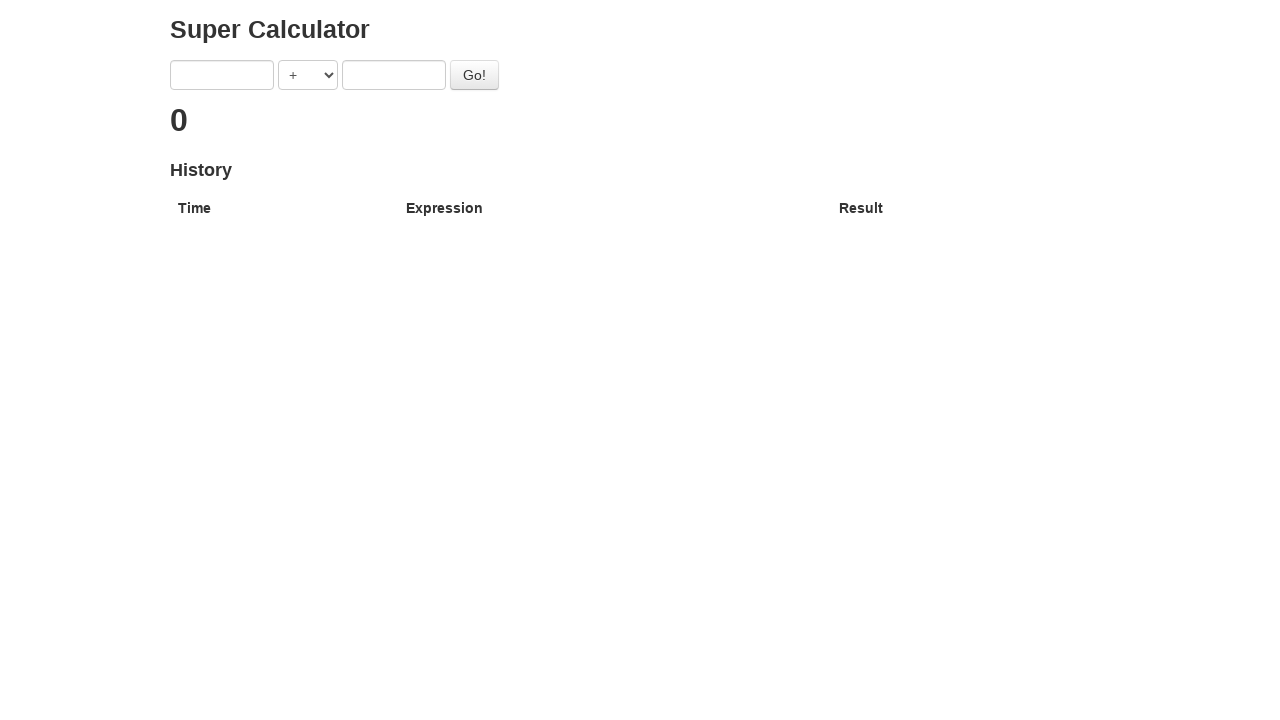

Filled first number input field with '1' on input[ng-model='first']
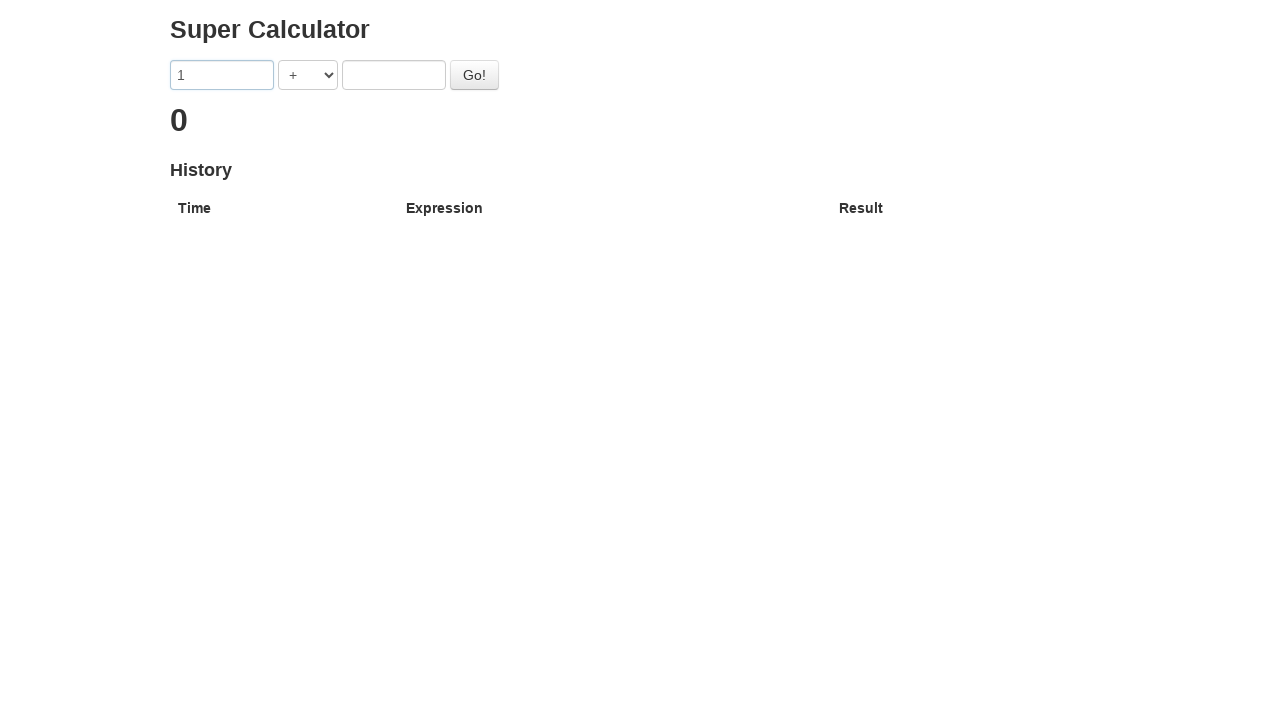

Filled second number input field with '2' on input[ng-model='second']
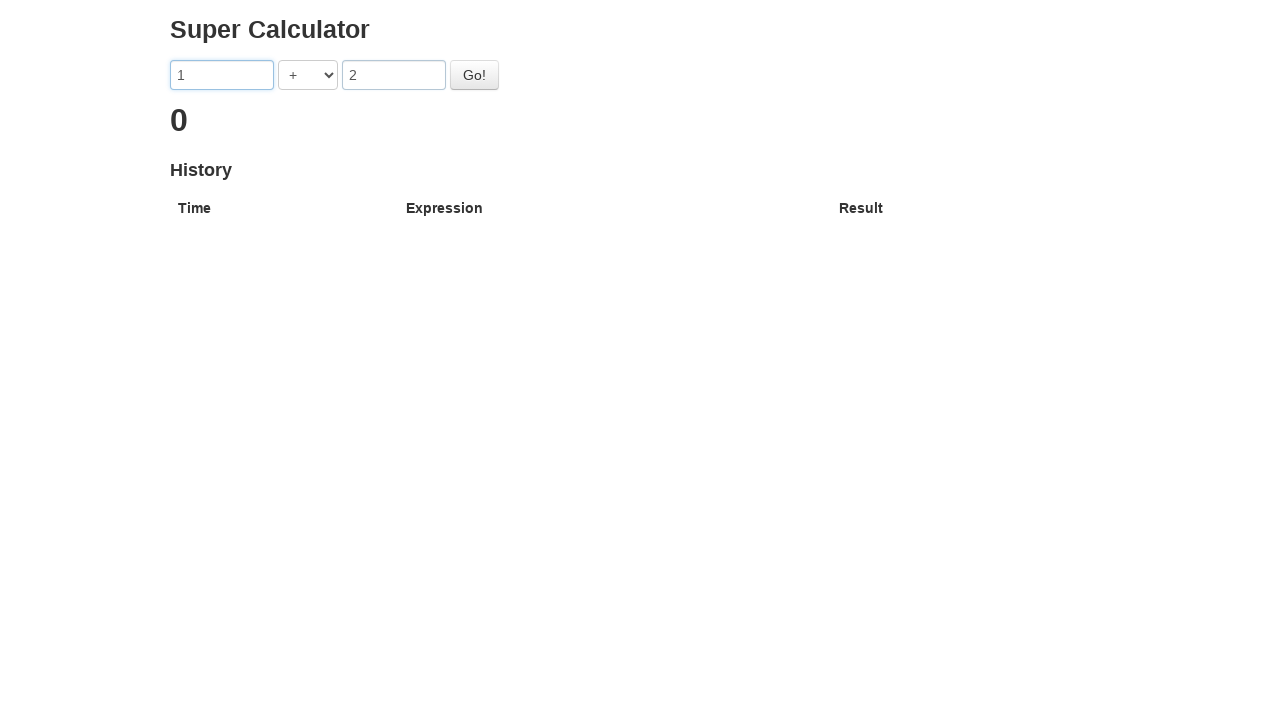

Clicked the Go button to calculate the sum at (474, 75) on #gobutton
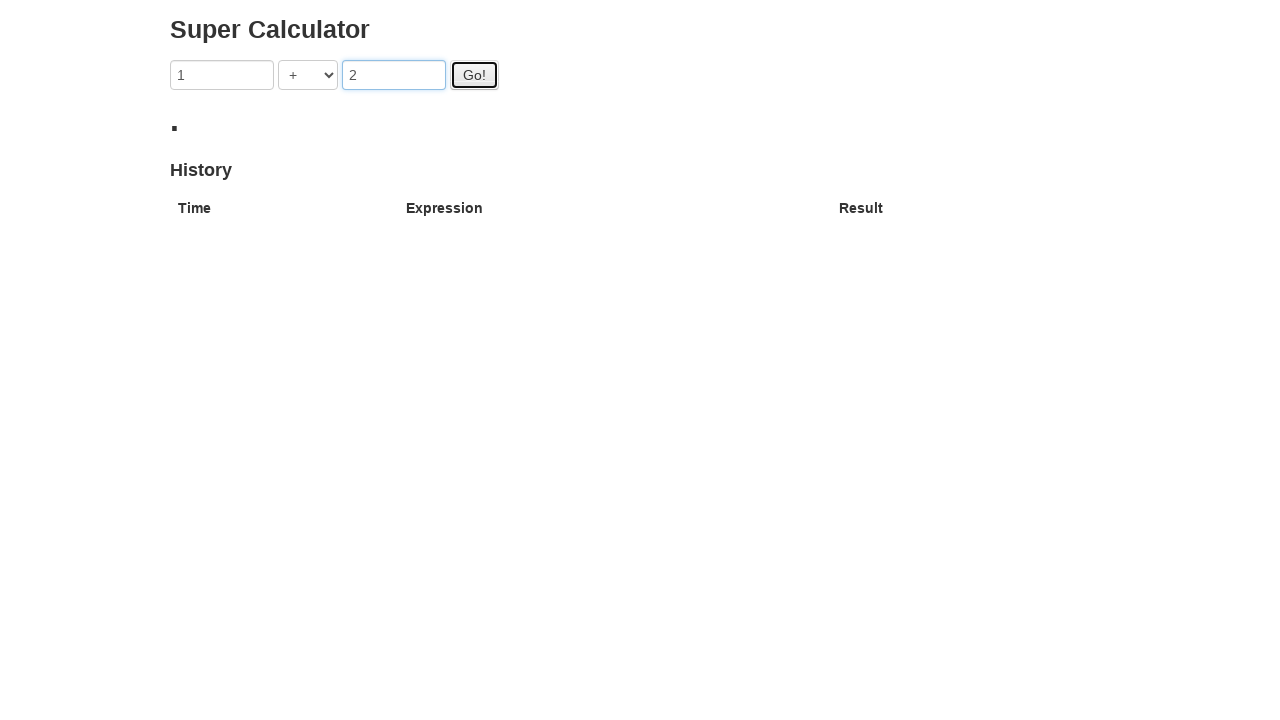

Result displayed correctly showing 1 + 2 = 3
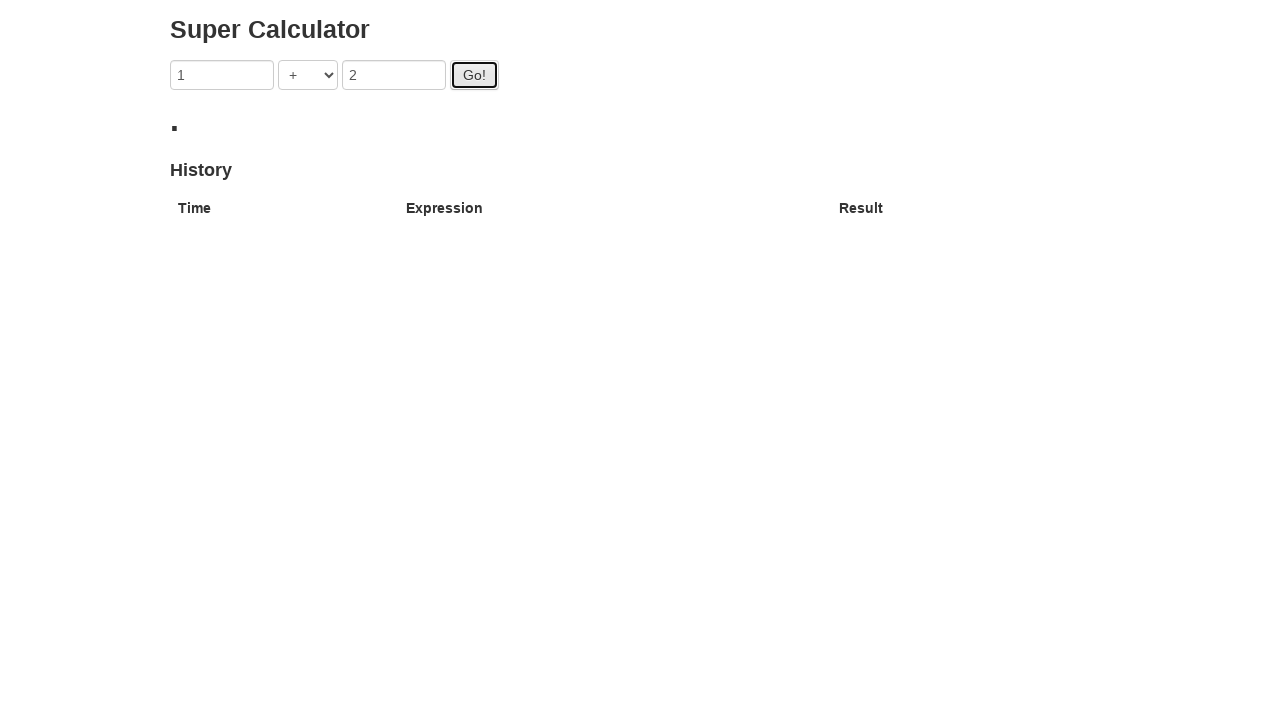

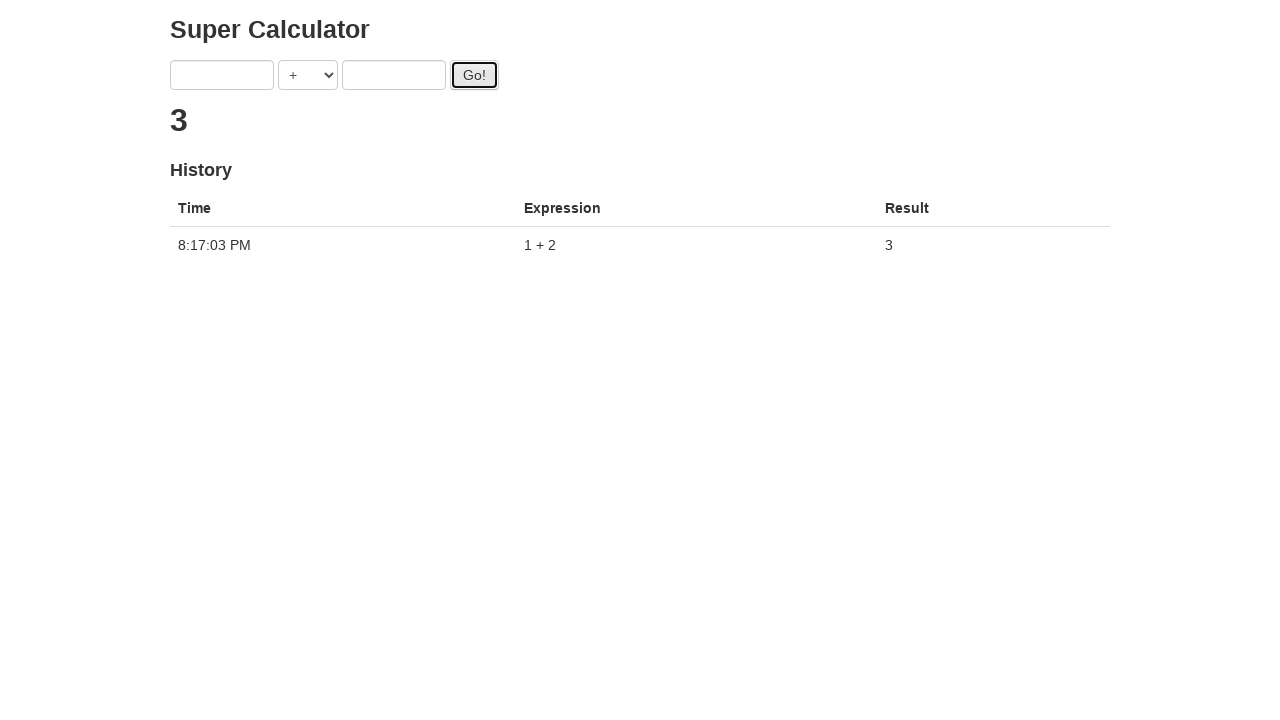